Tests that the Trendyol homepage loads correctly by verifying the page title contains "Trendyol"

Starting URL: https://www.trendyol.com/

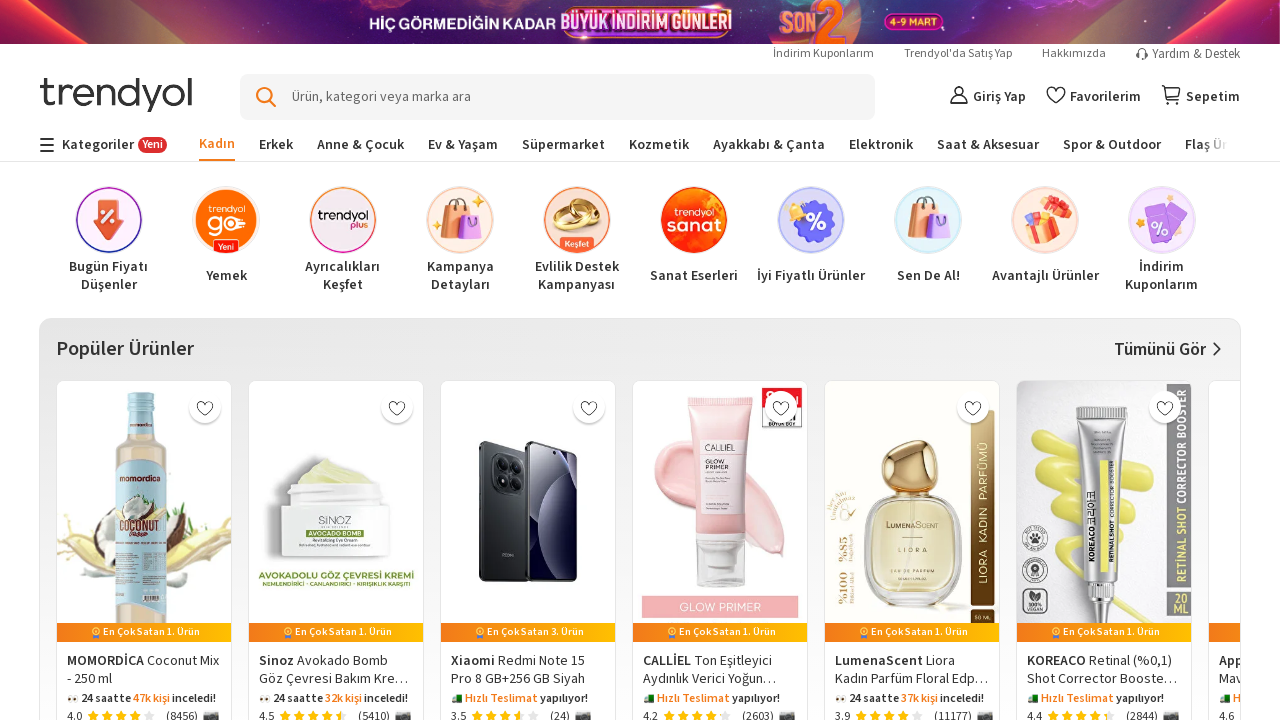

Waited for page DOM content to load
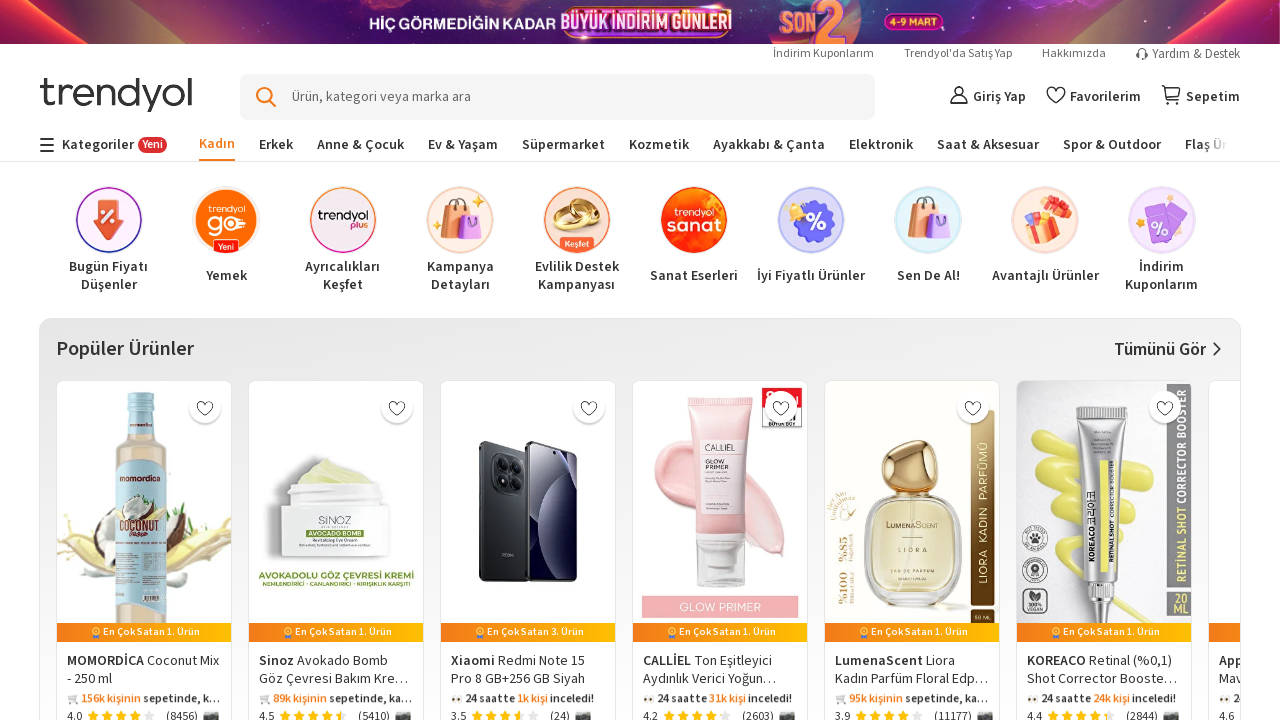

Verified page title contains 'Trendyol'
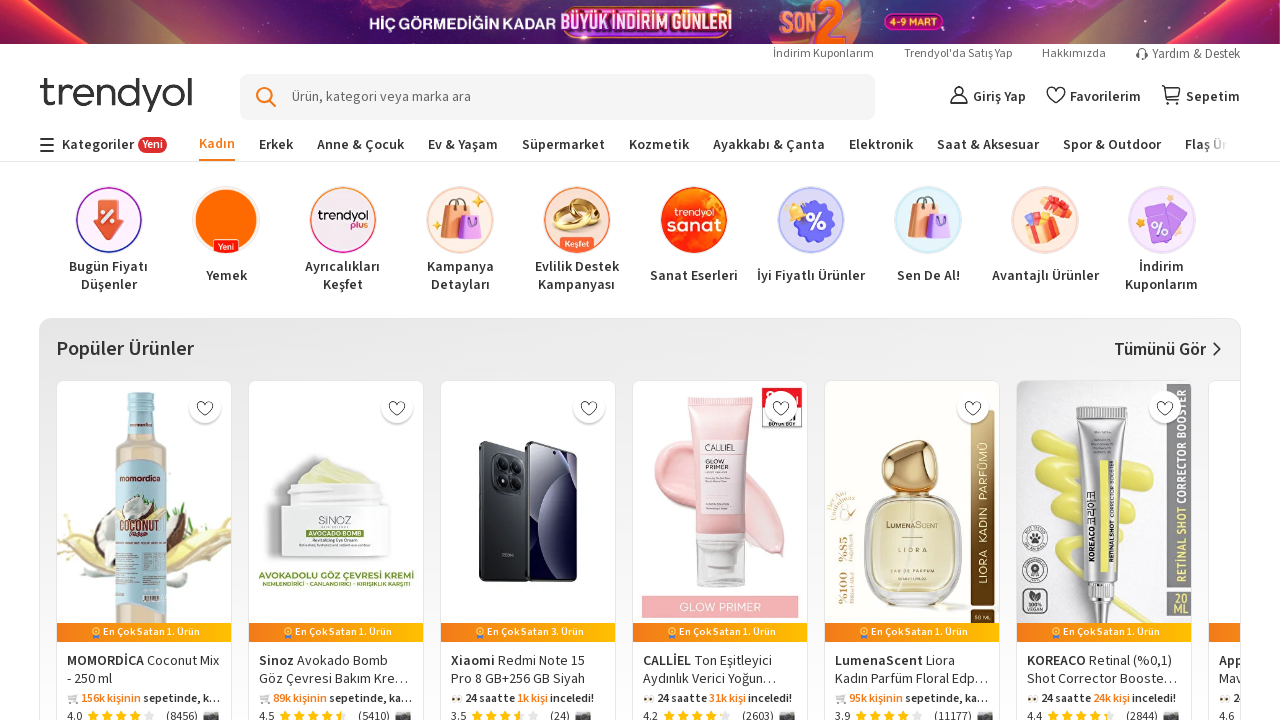

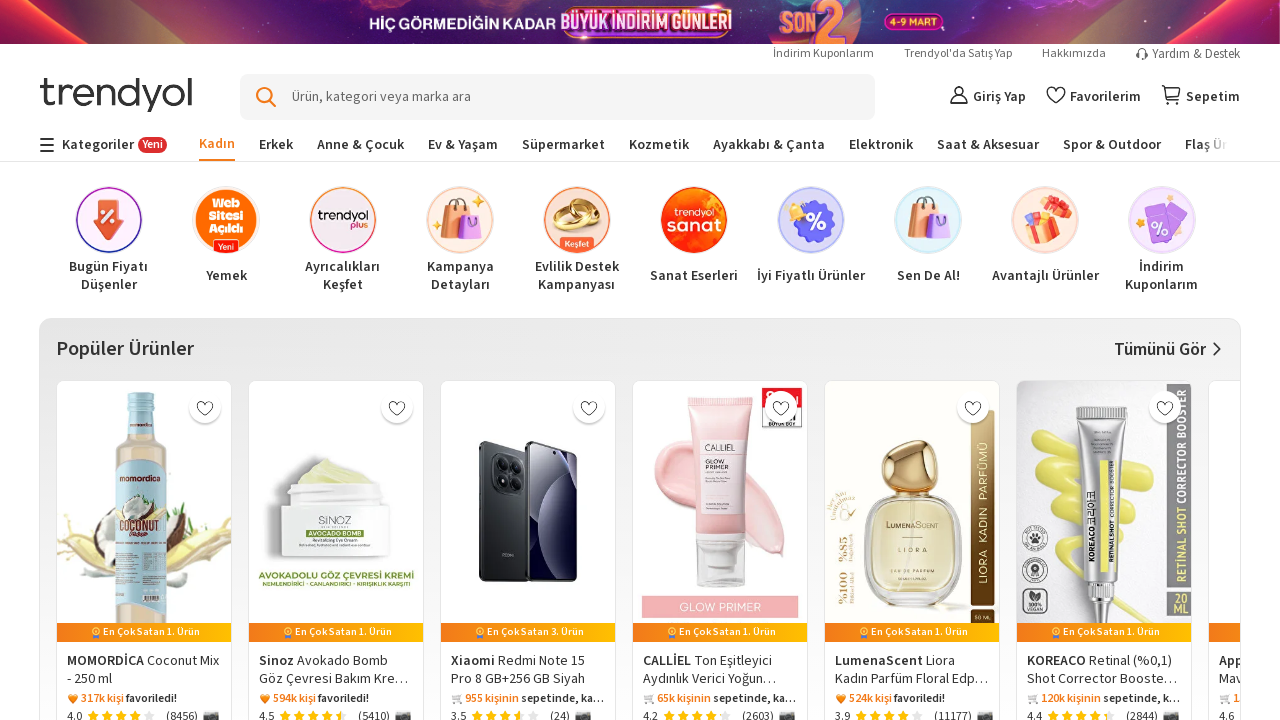